Tests marking all todo items as completed using the toggle-all checkbox

Starting URL: https://demo.playwright.dev/todomvc

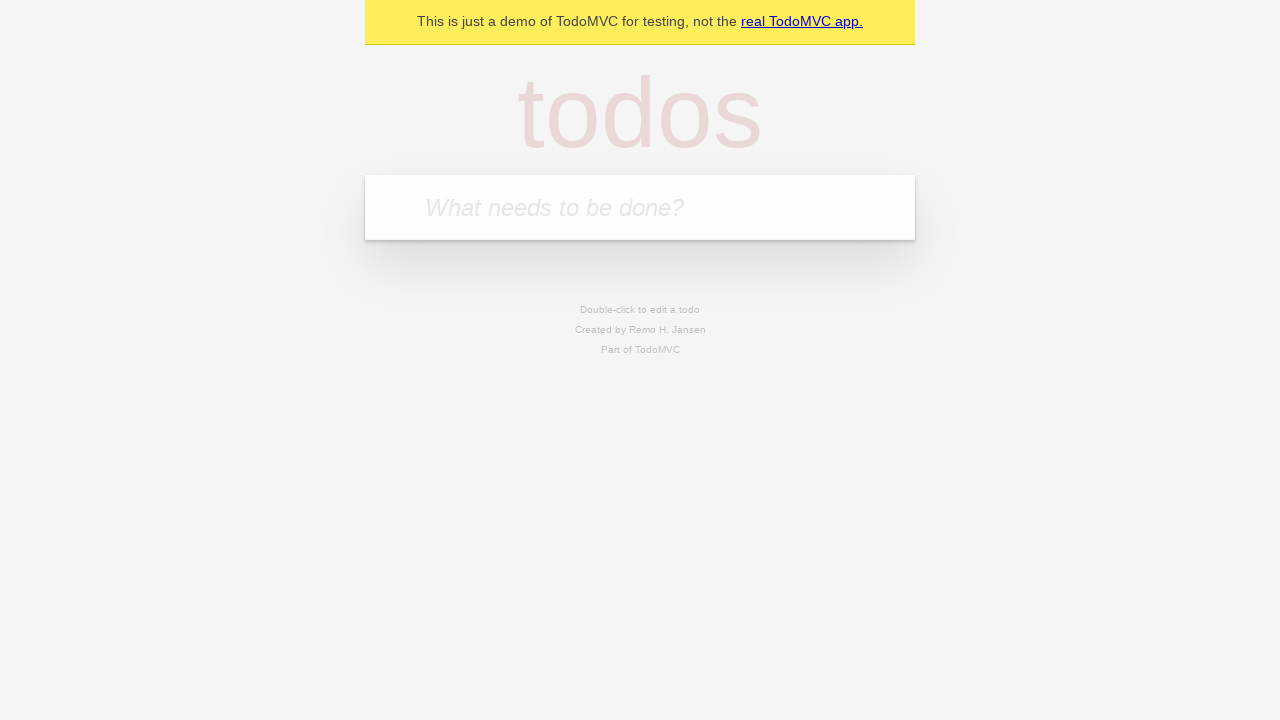

Filled todo input with 'buy some cheese' on .new-todo
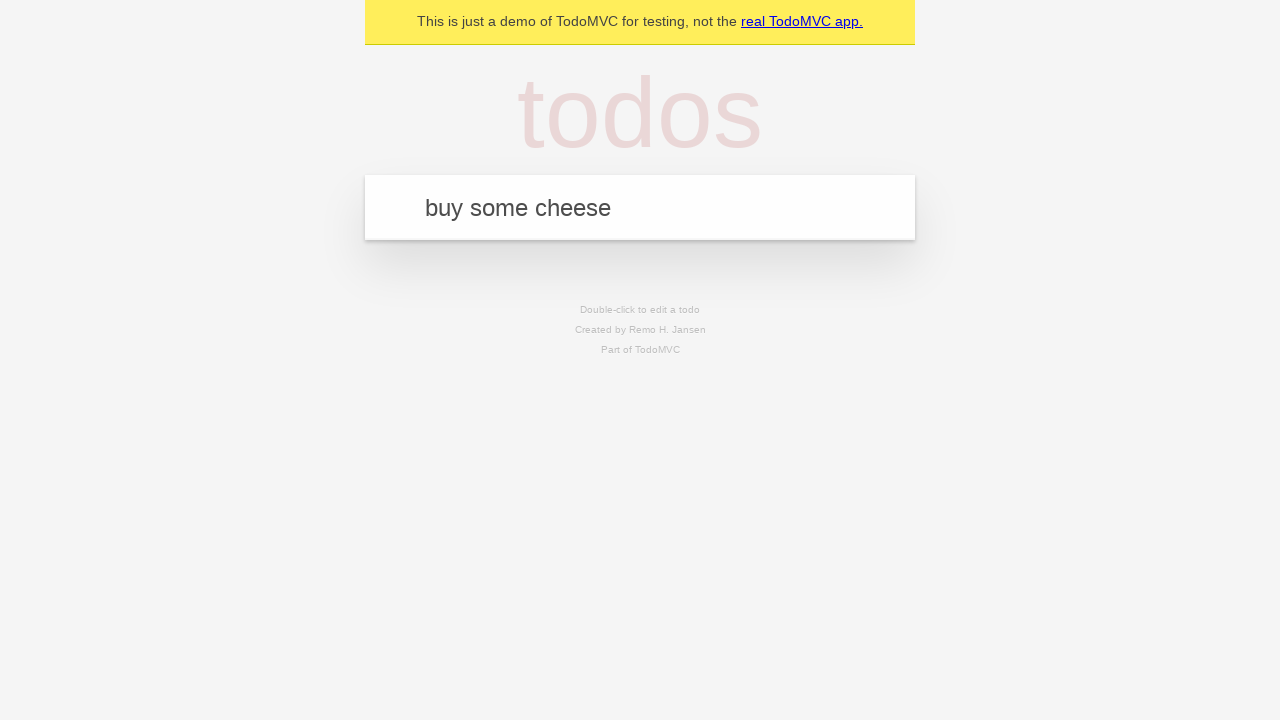

Pressed Enter to add first todo item on .new-todo
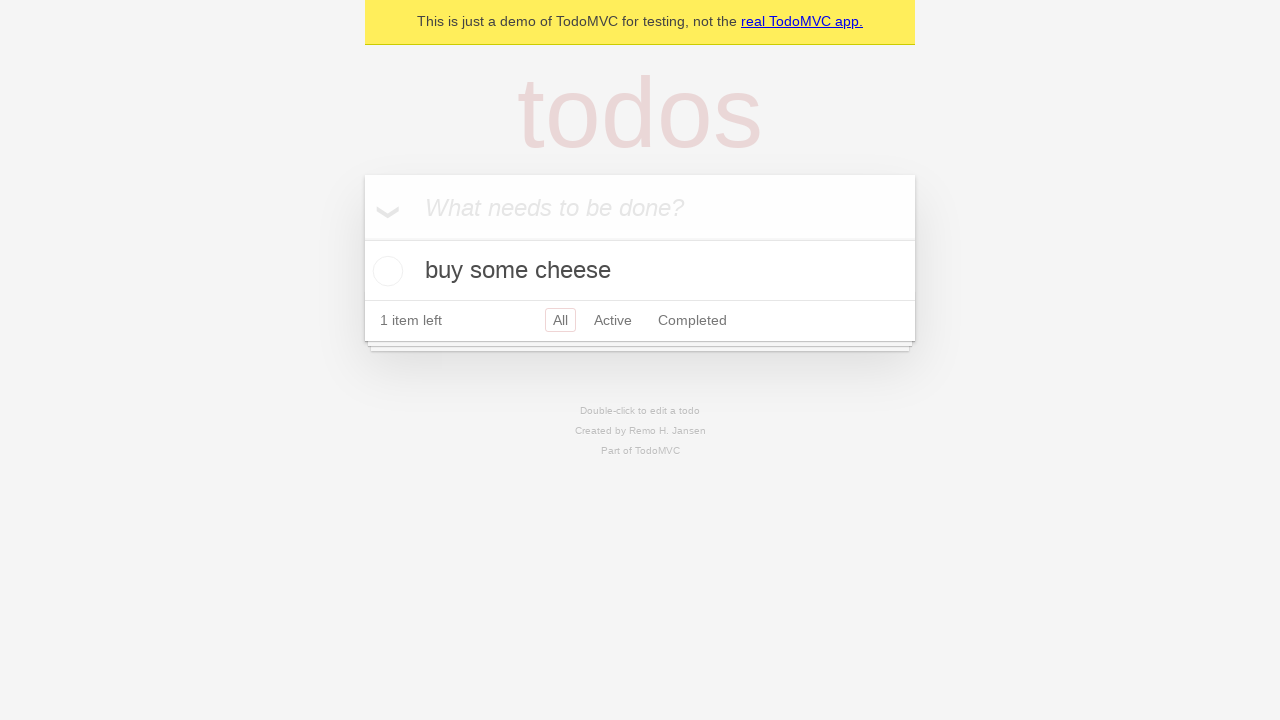

Filled todo input with 'feed the cat' on .new-todo
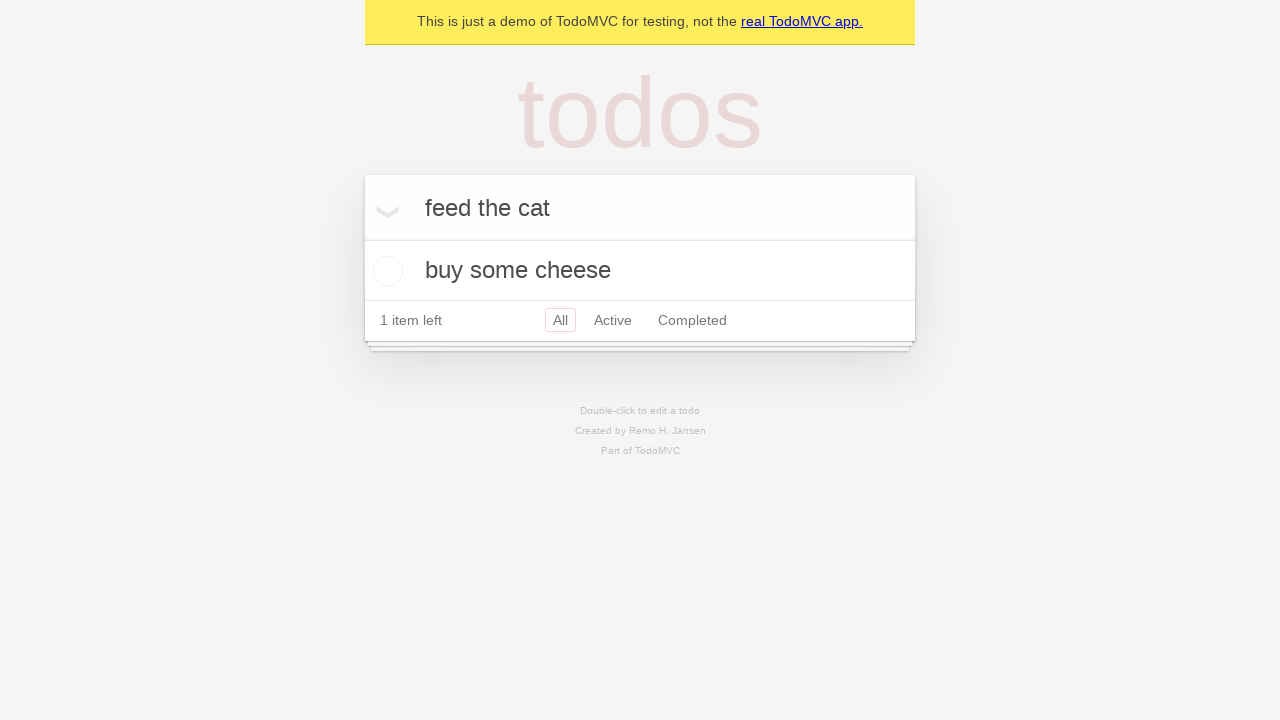

Pressed Enter to add second todo item on .new-todo
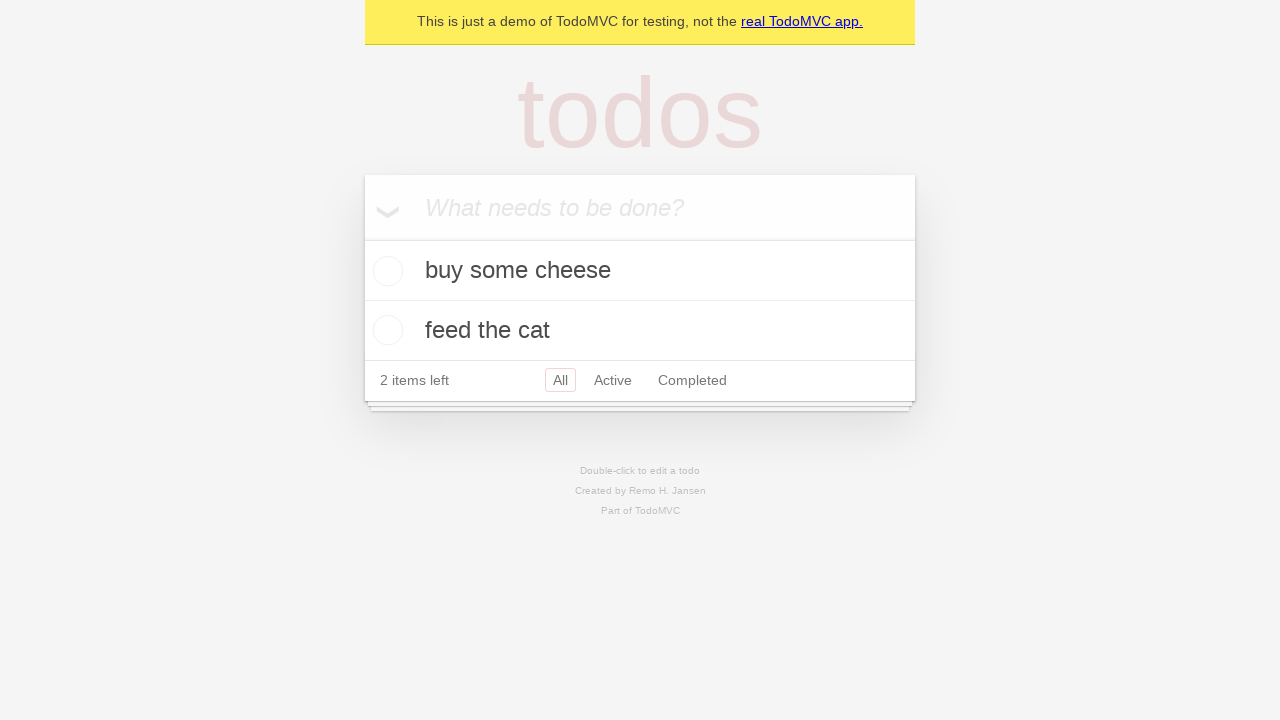

Filled todo input with 'book a doctors appointment' on .new-todo
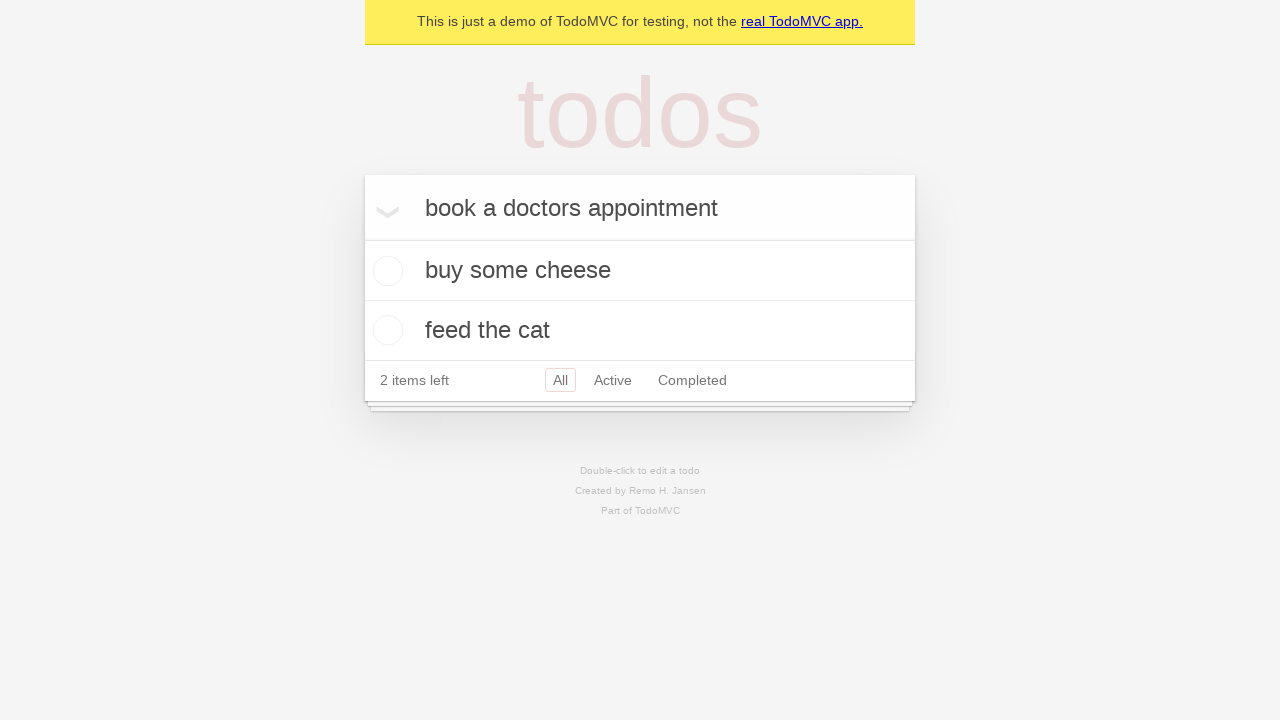

Pressed Enter to add third todo item on .new-todo
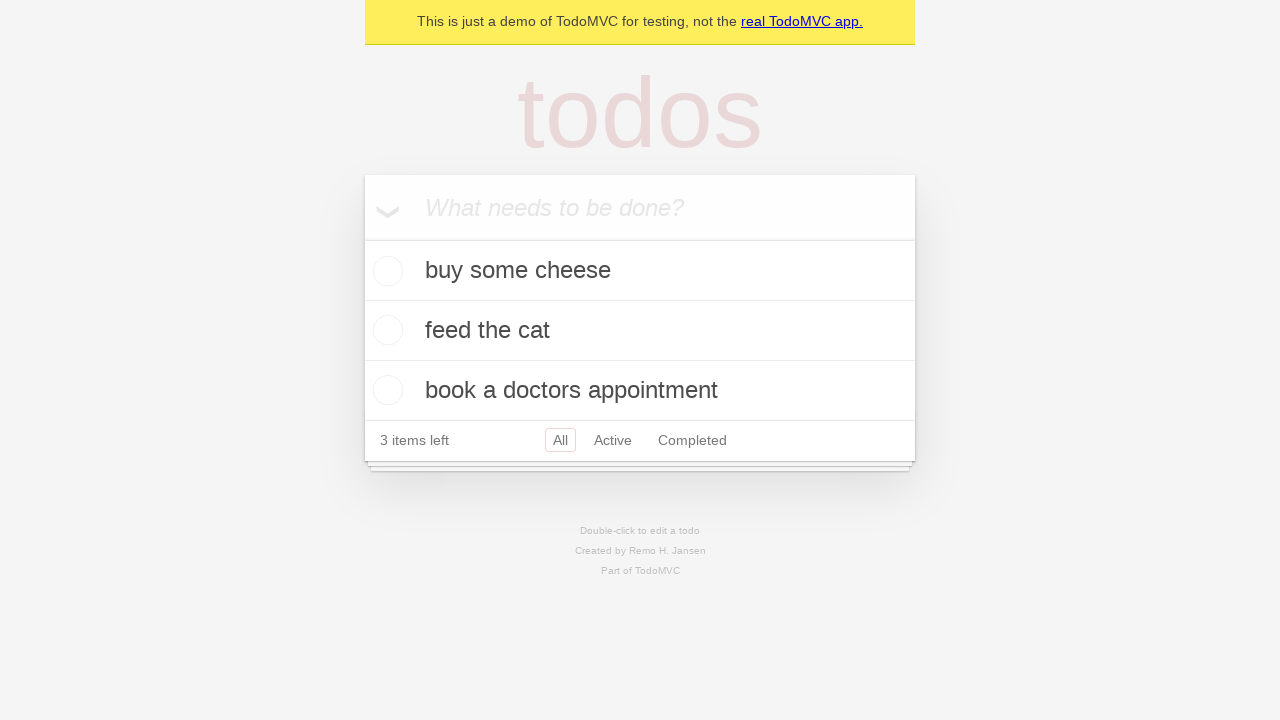

Waited for all three todo items to be rendered
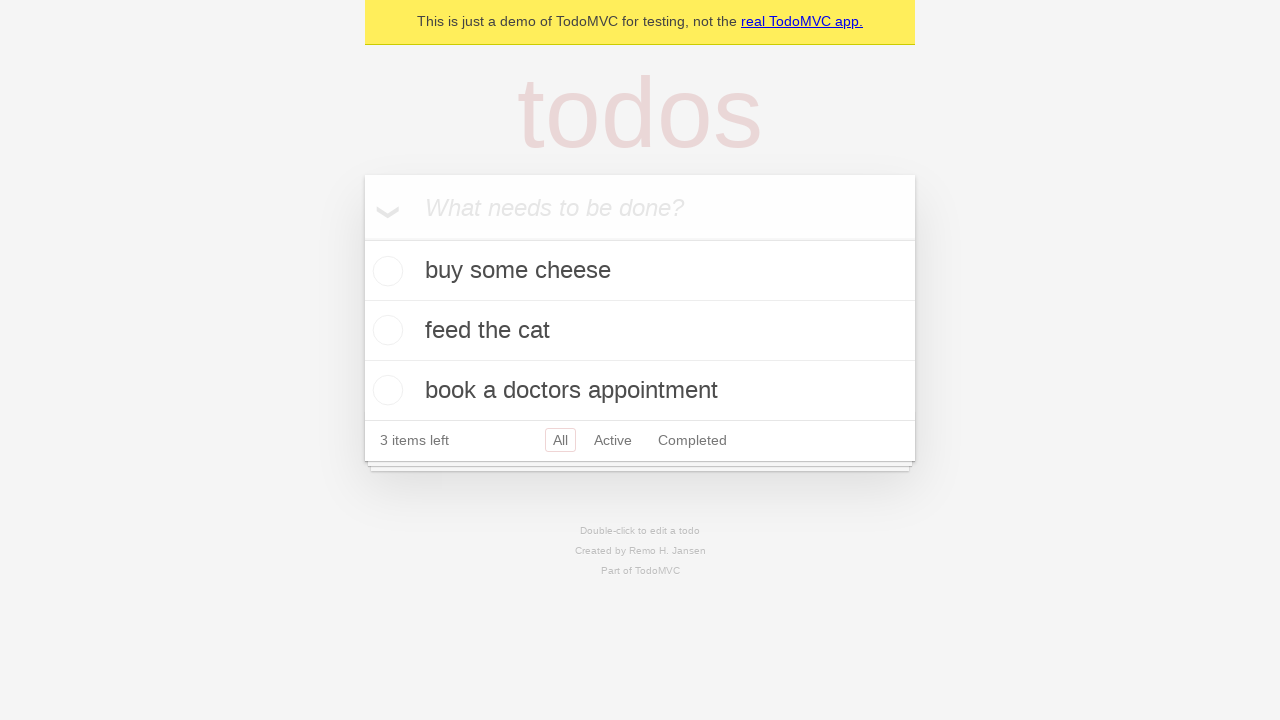

Clicked toggle-all checkbox to mark all items as completed at (362, 238) on .toggle-all
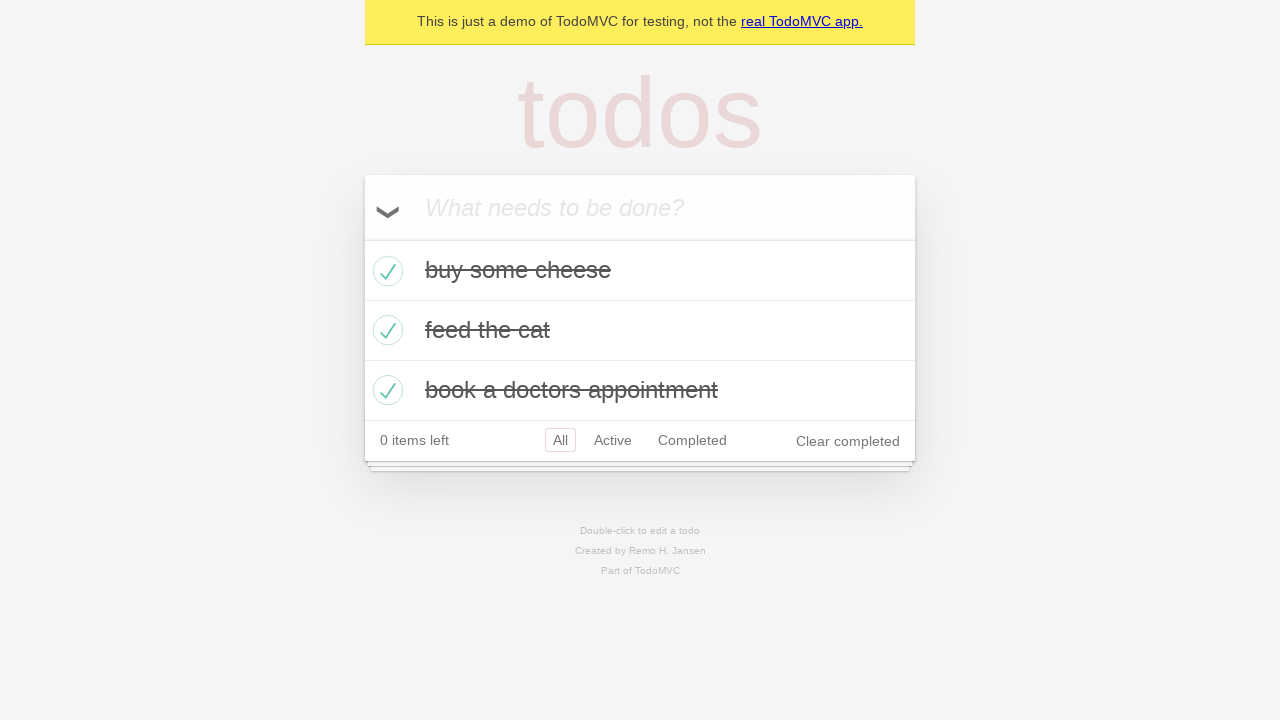

Verified that all todo items are marked as completed
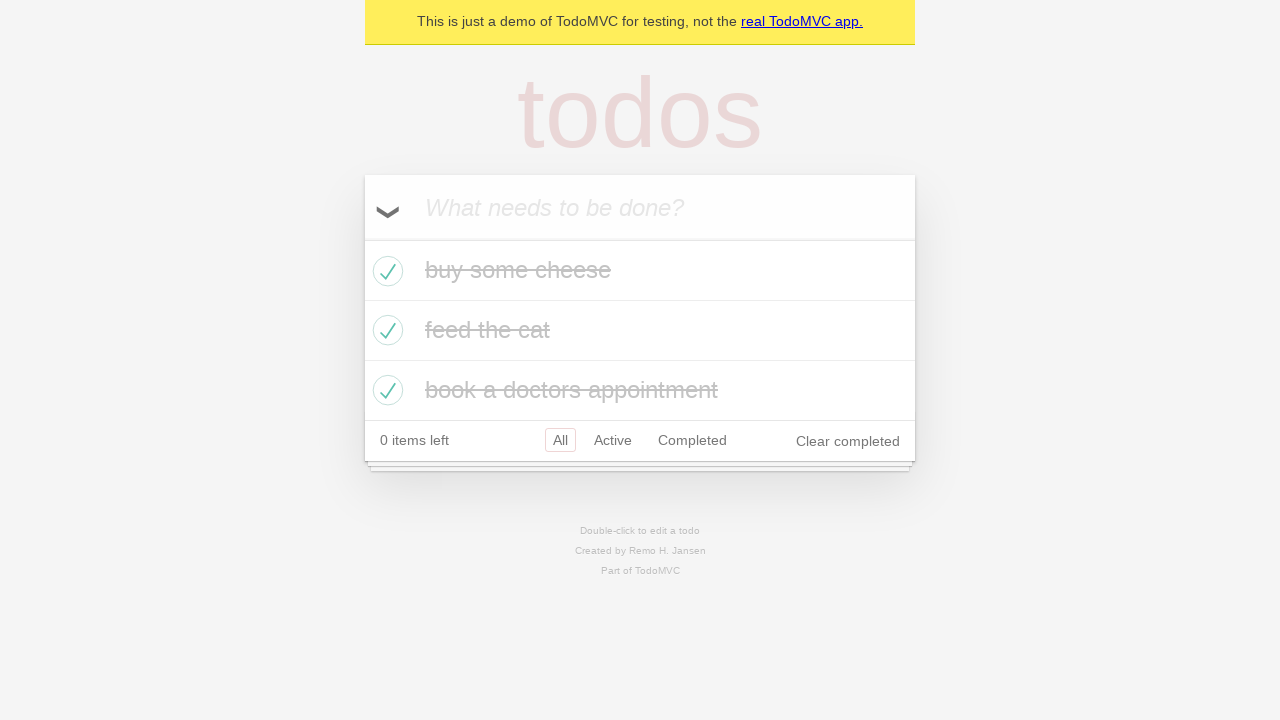

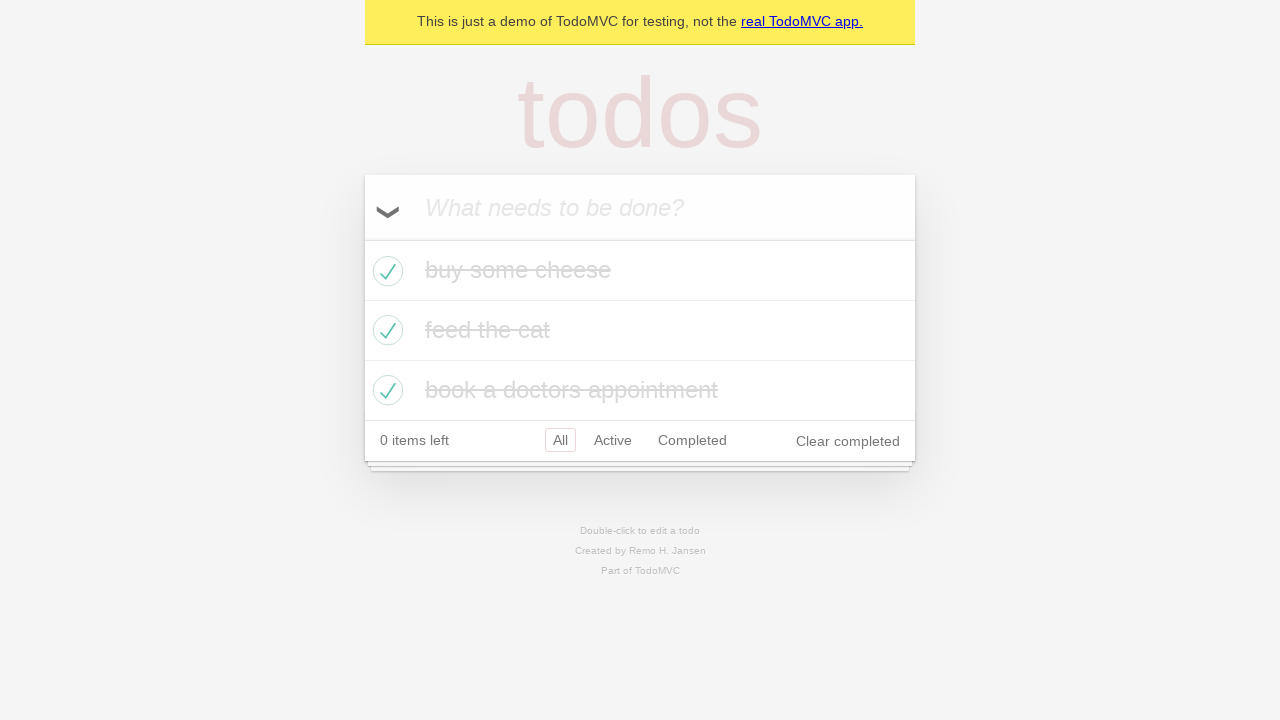